Tests autocomplete functionality by typing a partial country name and using keyboard navigation to select the correct option from dropdown suggestions

Starting URL: http://qaclickacademy.com/practice.php

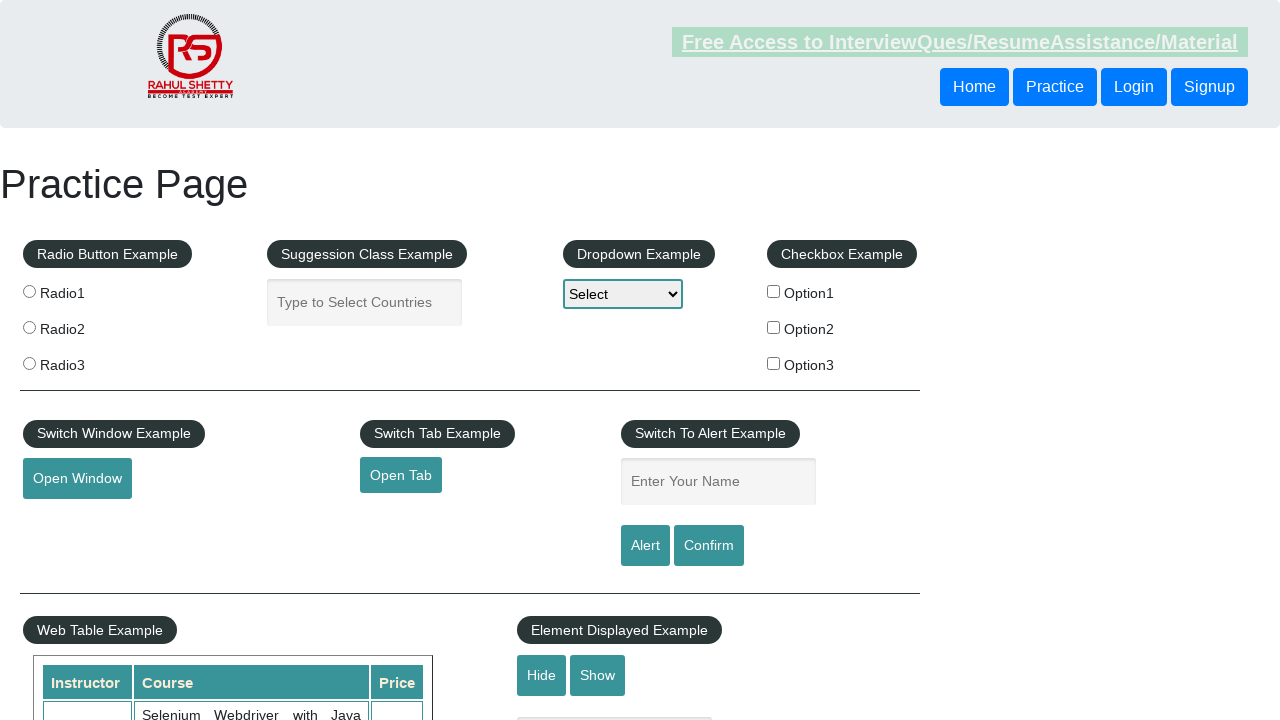

Navigated to http://qaclickacademy.com/practice.php
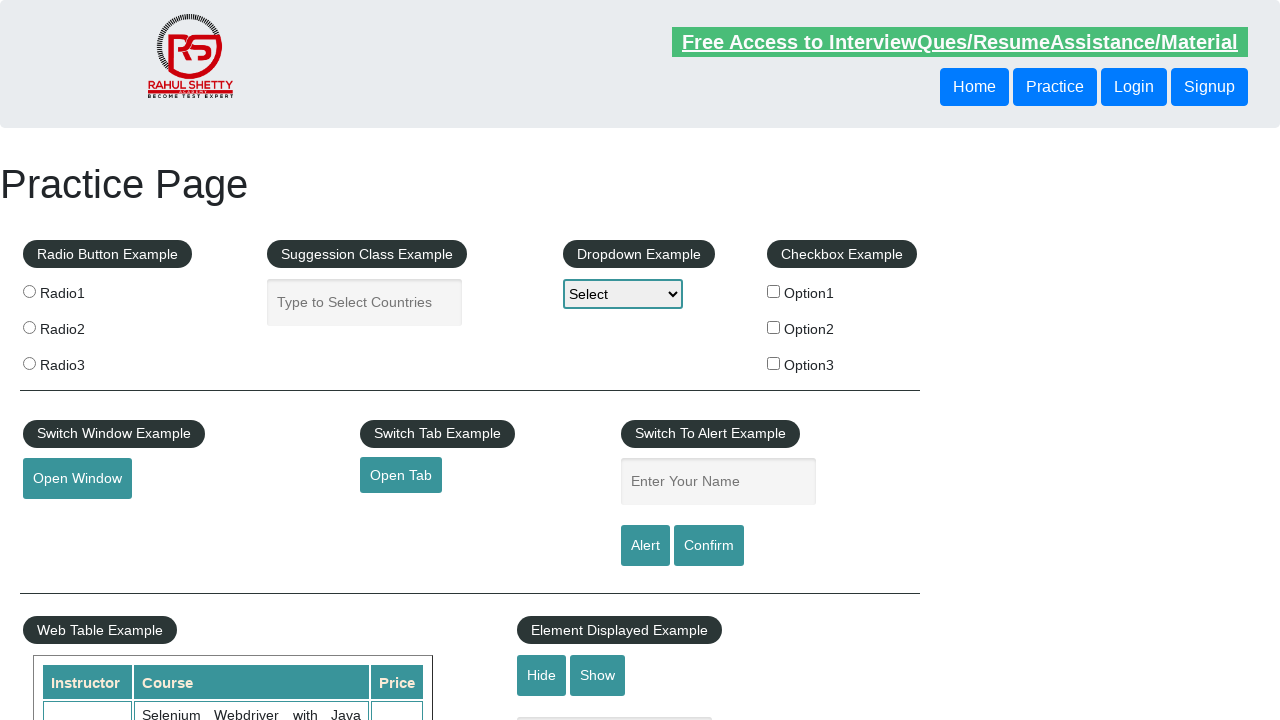

Filled autocomplete field with 'UNITED' on #autocomplete
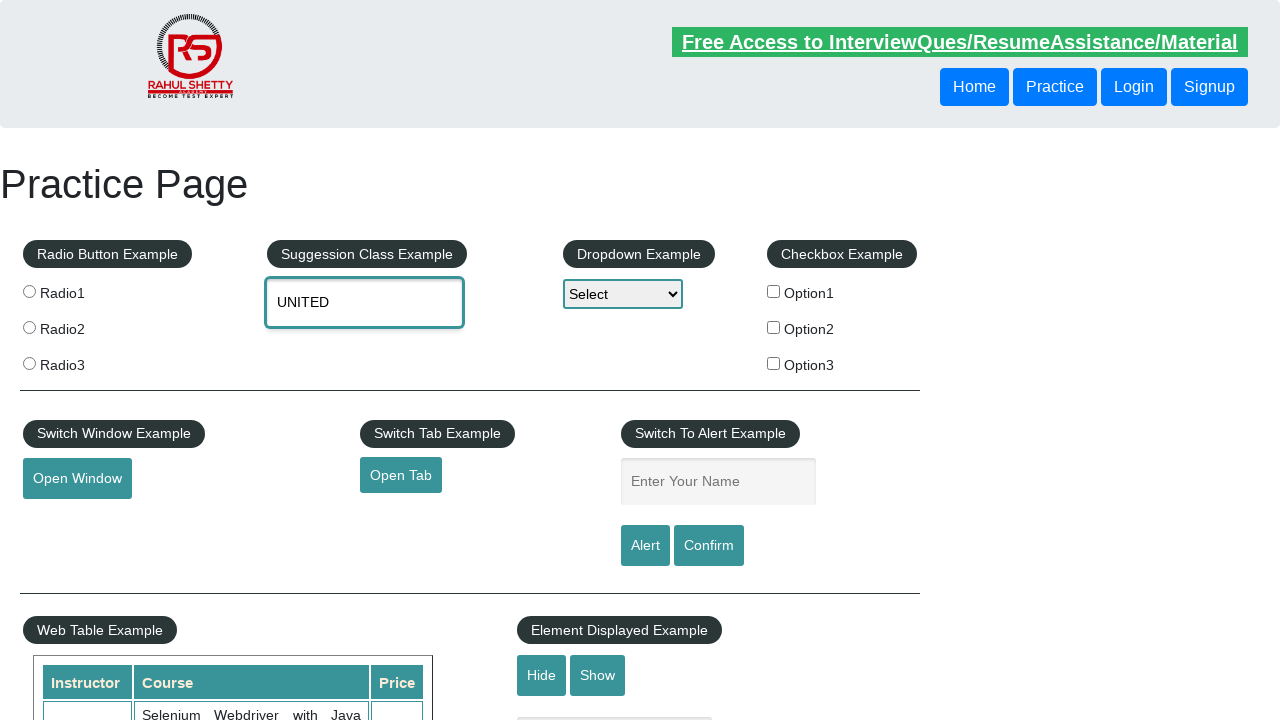

Waited for autocomplete suggestions to appear
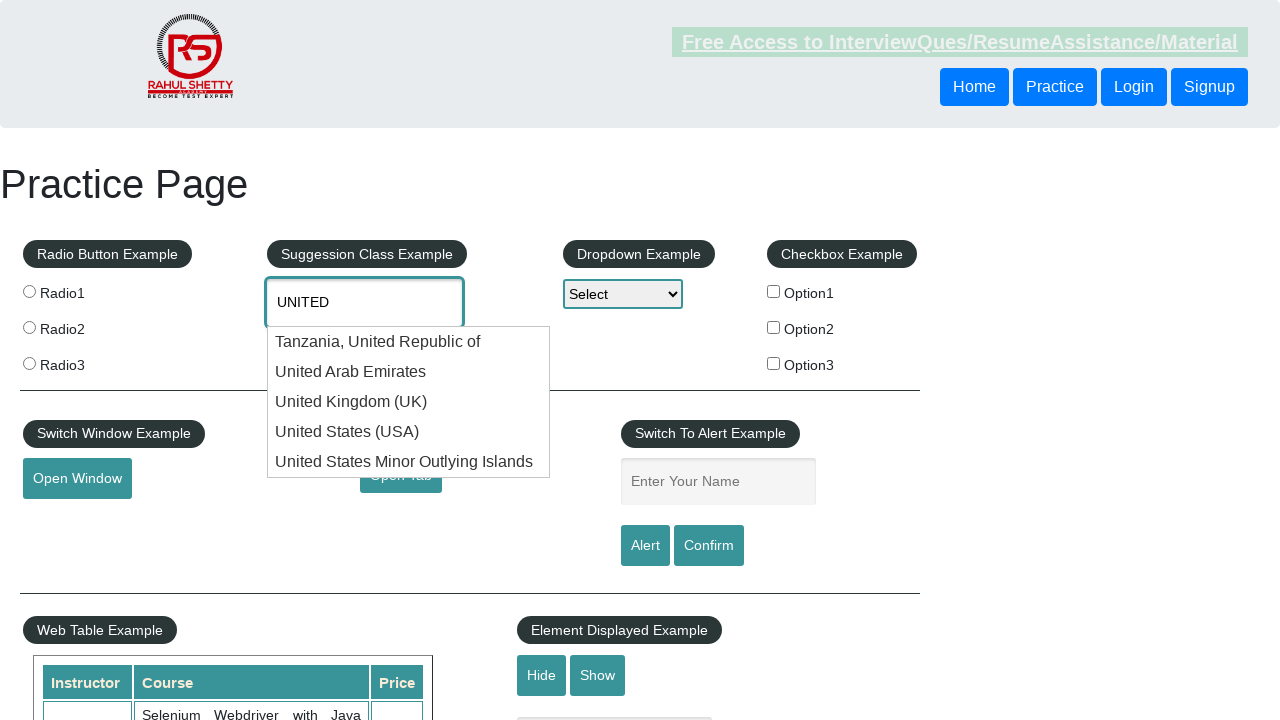

Pressed ArrowDown to navigate dropdown (1st press) on #autocomplete
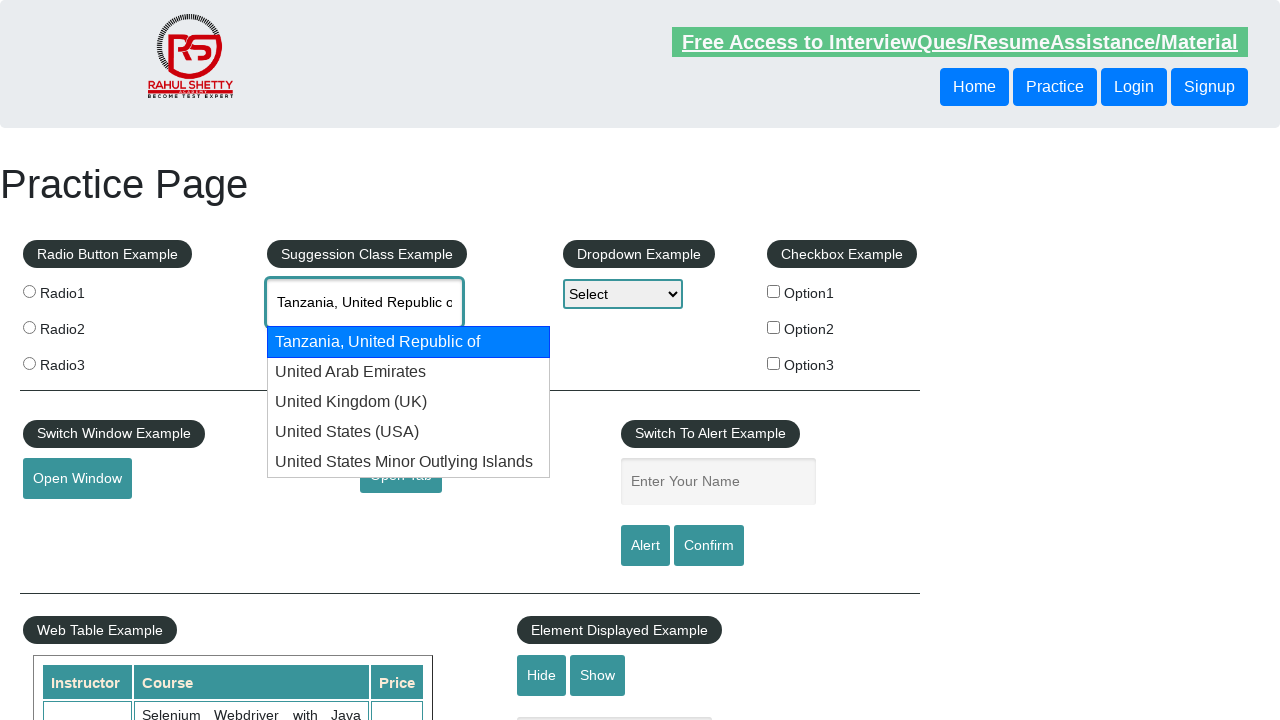

Pressed ArrowDown to navigate dropdown (2nd press) on #autocomplete
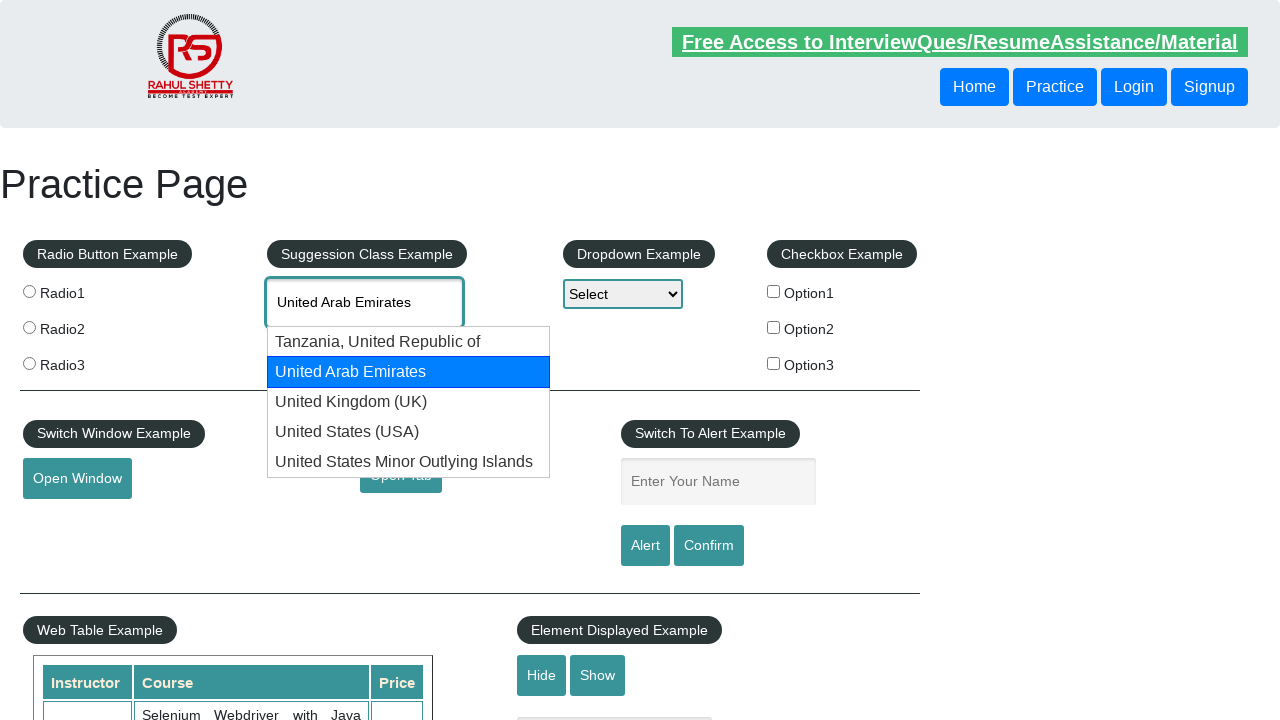

Pressed ArrowDown to navigate dropdown (3rd press) on #autocomplete
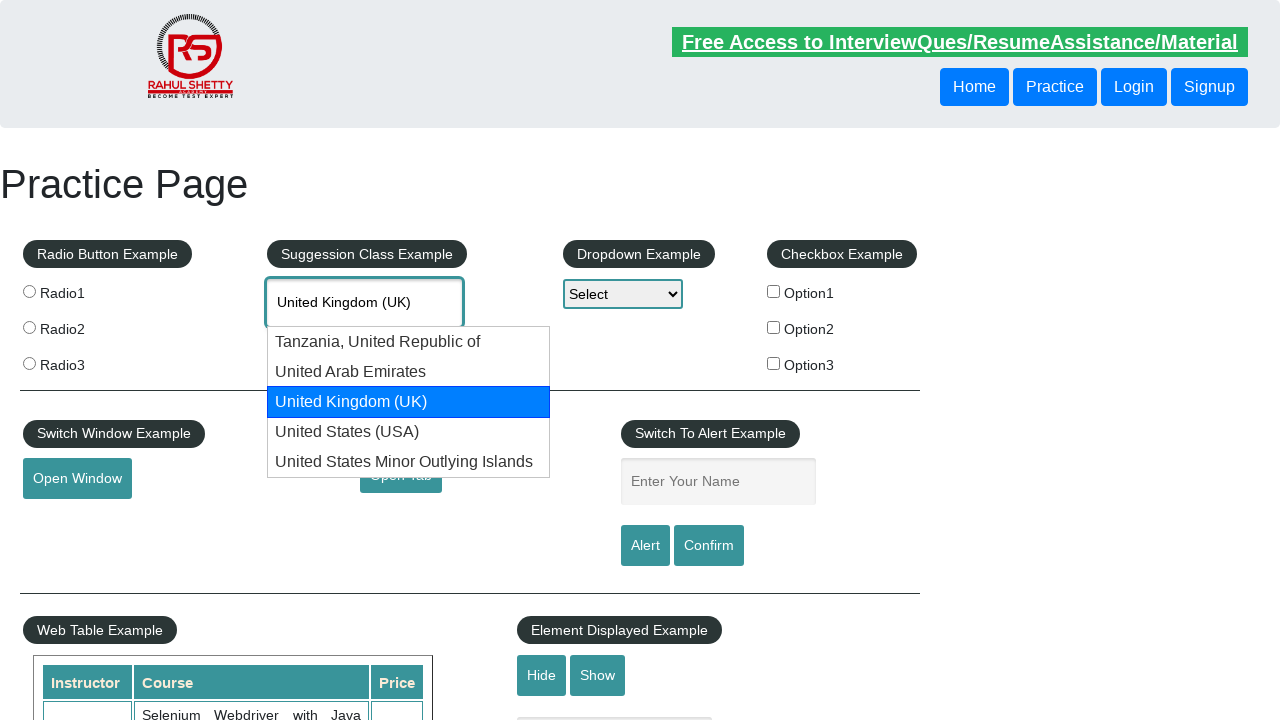

Retrieved autocomplete field value via JavaScript: 'United Kingdom (UK)'
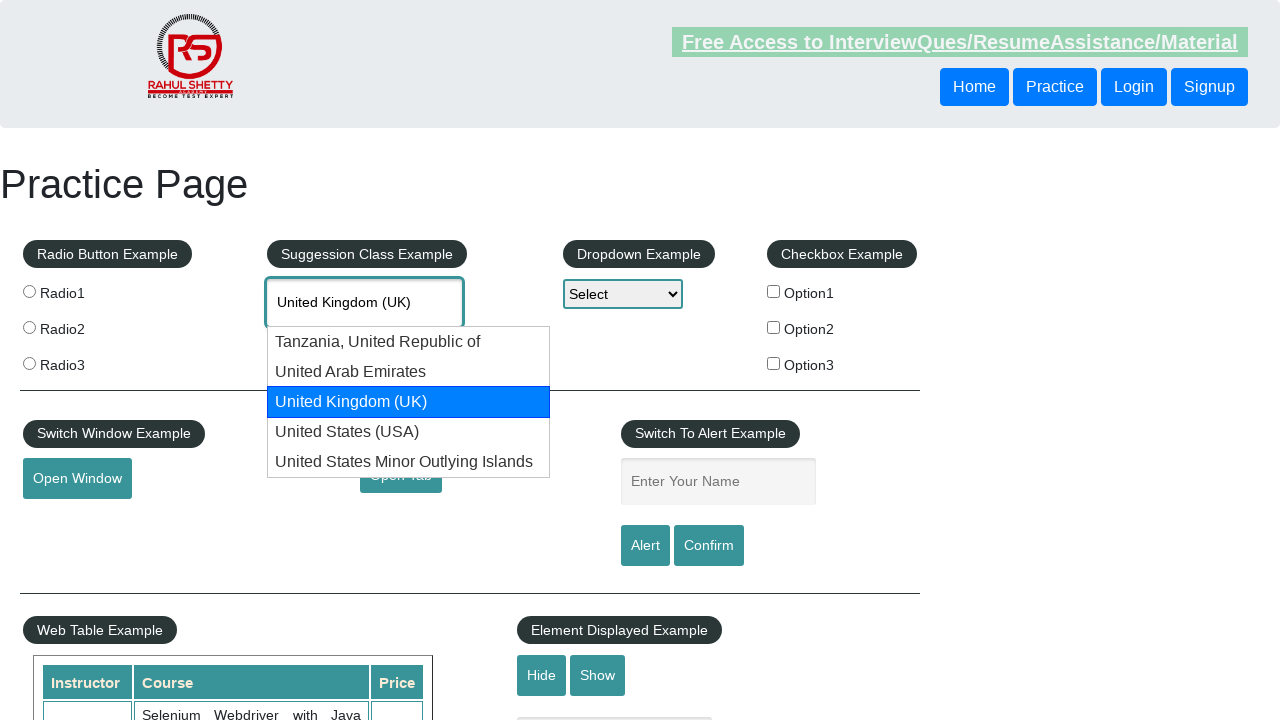

Pressed ArrowDown to navigate to next dropdown option (attempt 1/6) on #autocomplete
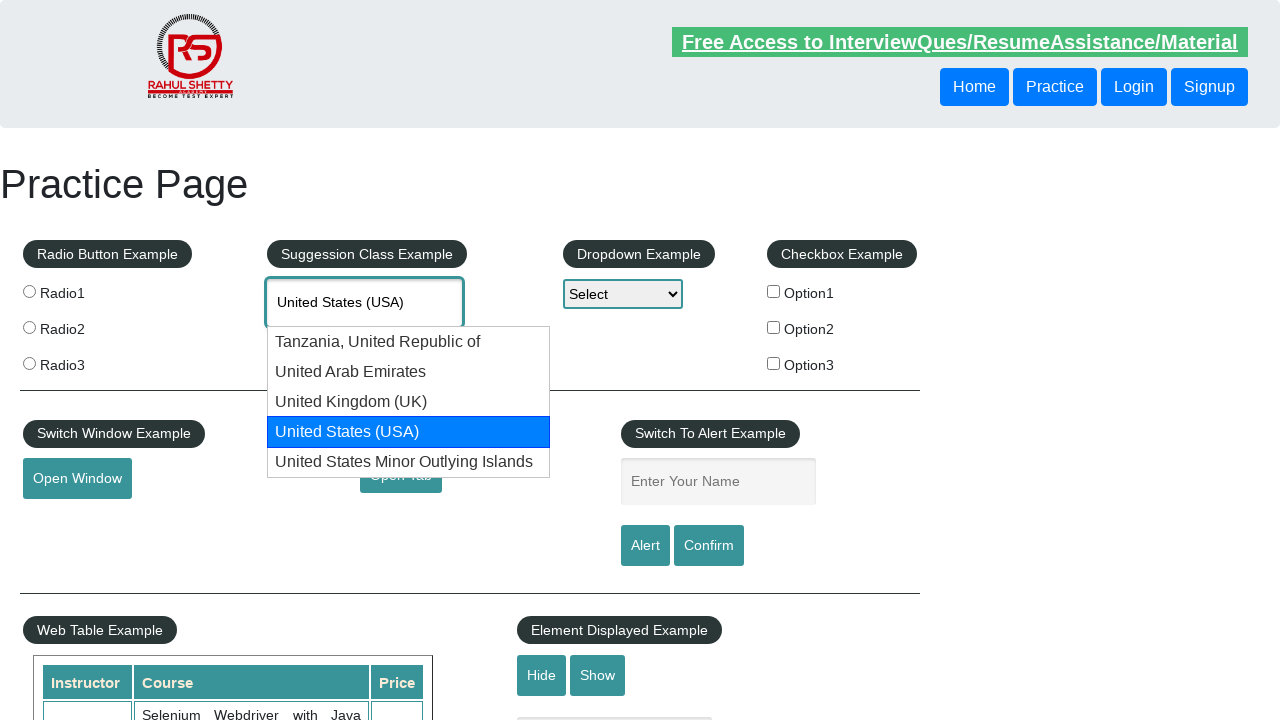

Retrieved autocomplete field value via JavaScript: 'United States (USA)'
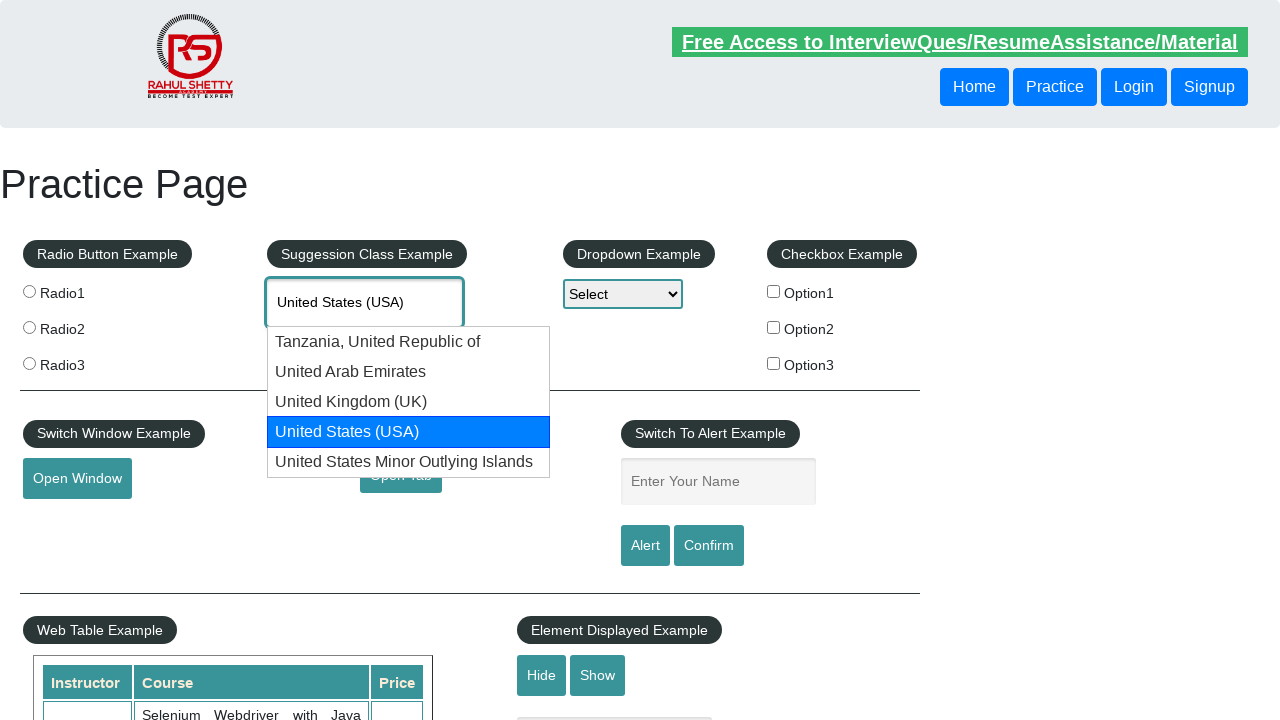

Pressed ArrowDown to navigate to next dropdown option (attempt 2/6) on #autocomplete
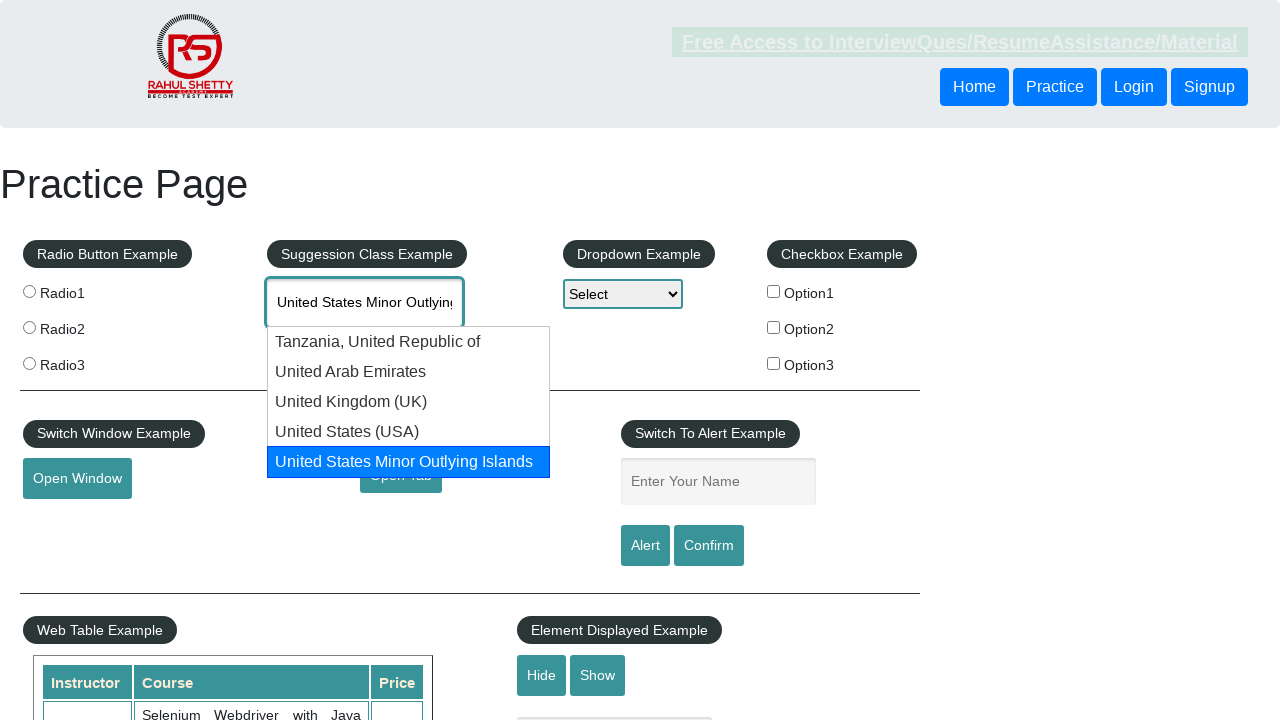

Retrieved autocomplete field value via JavaScript: 'United States Minor Outlying Islands'
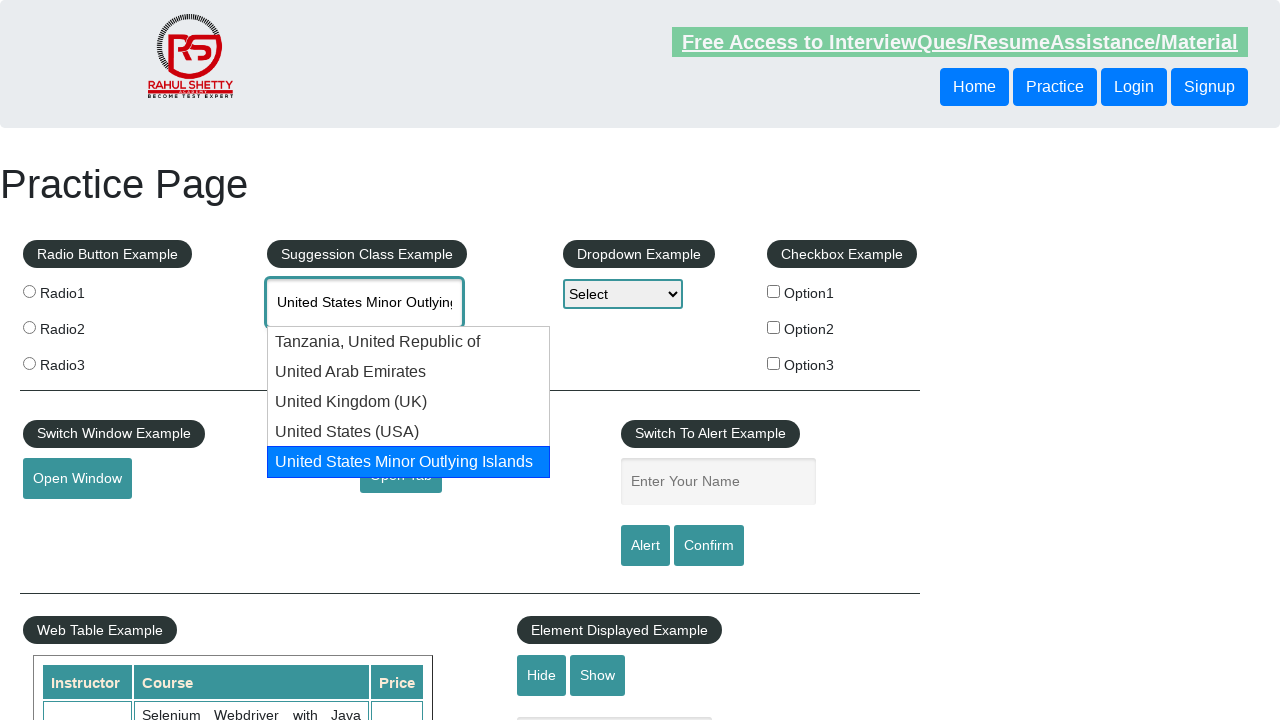

Pressed ArrowDown to navigate to next dropdown option (attempt 3/6) on #autocomplete
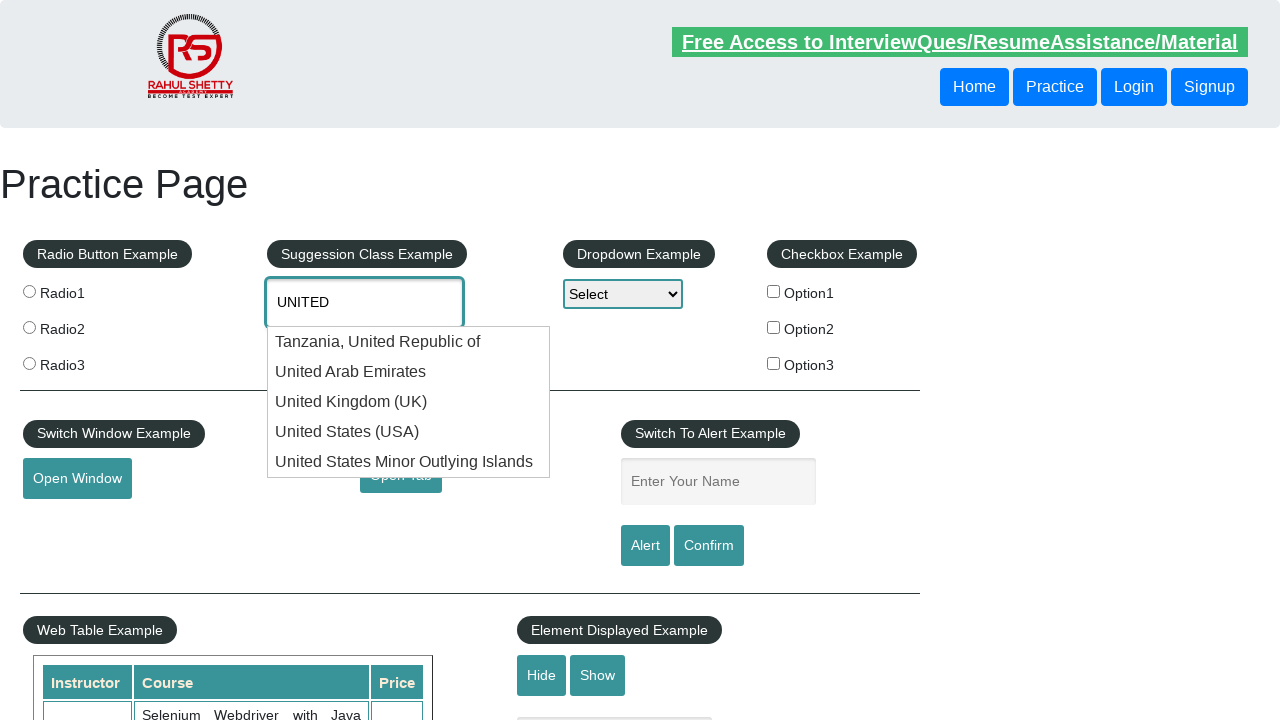

Retrieved autocomplete field value via JavaScript: 'UNITED'
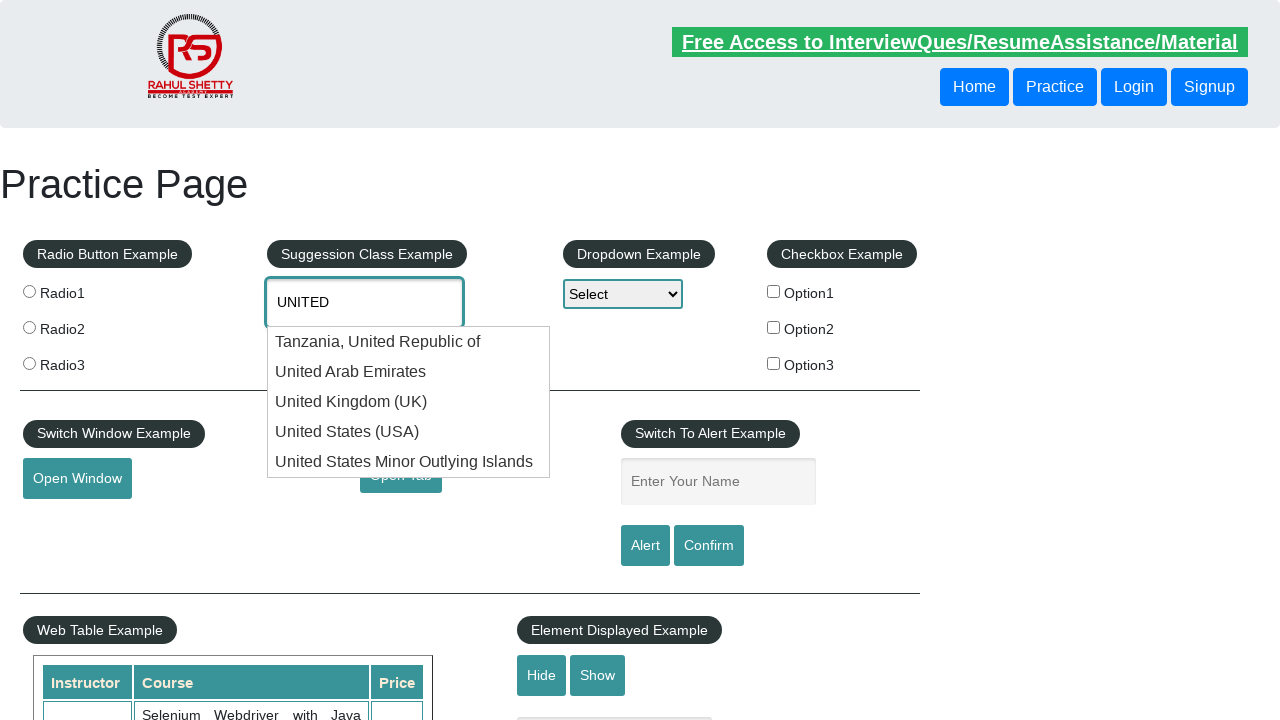

Pressed ArrowDown to navigate to next dropdown option (attempt 4/6) on #autocomplete
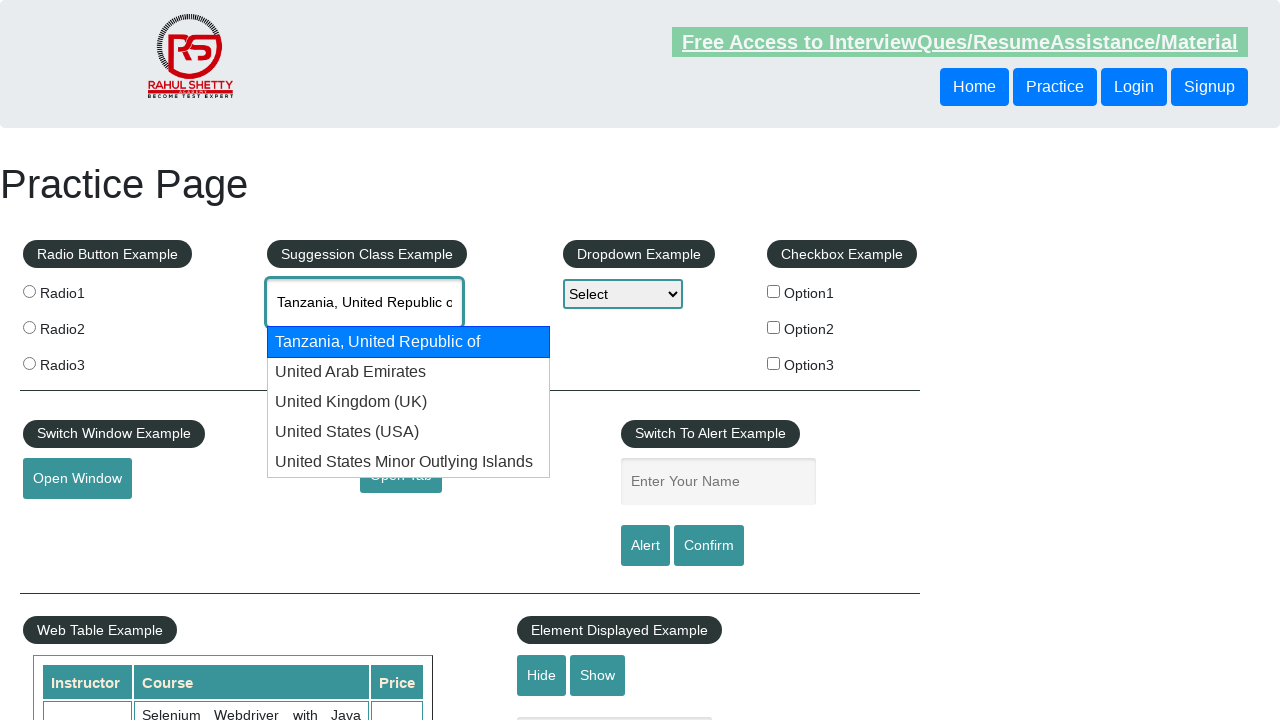

Retrieved autocomplete field value via JavaScript: 'Tanzania, United Republic of'
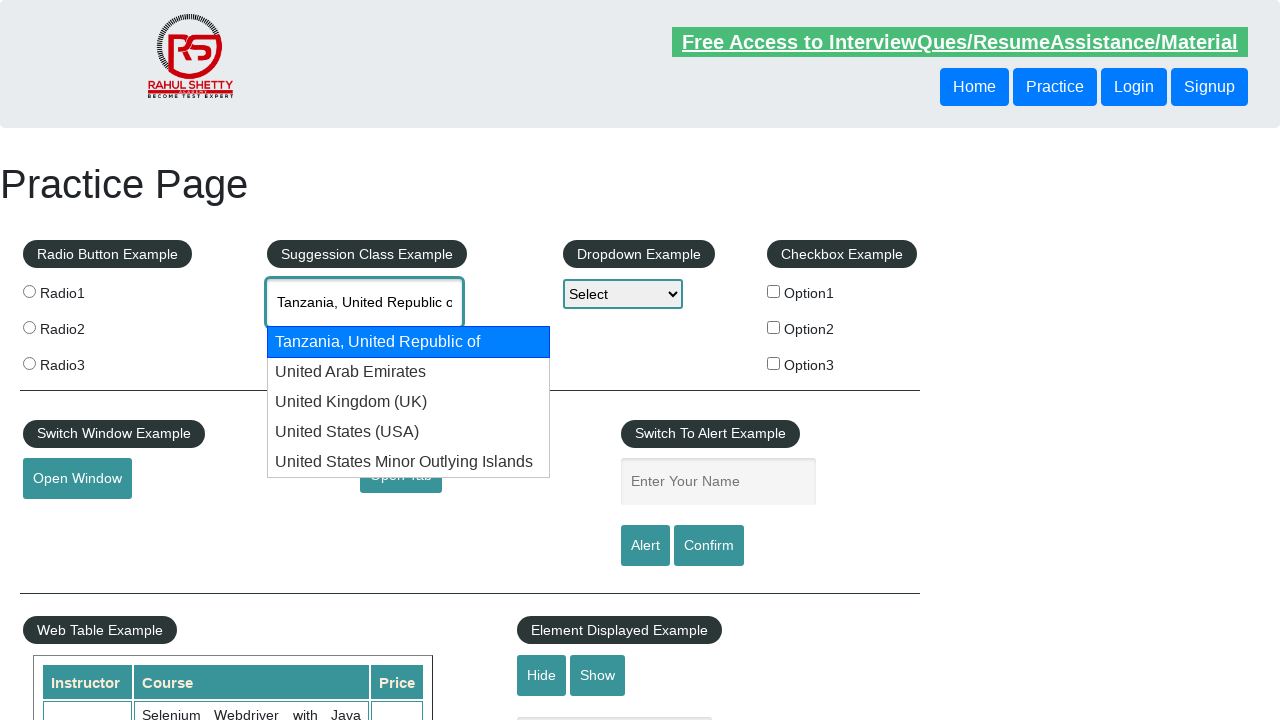

Pressed ArrowDown to navigate to next dropdown option (attempt 5/6) on #autocomplete
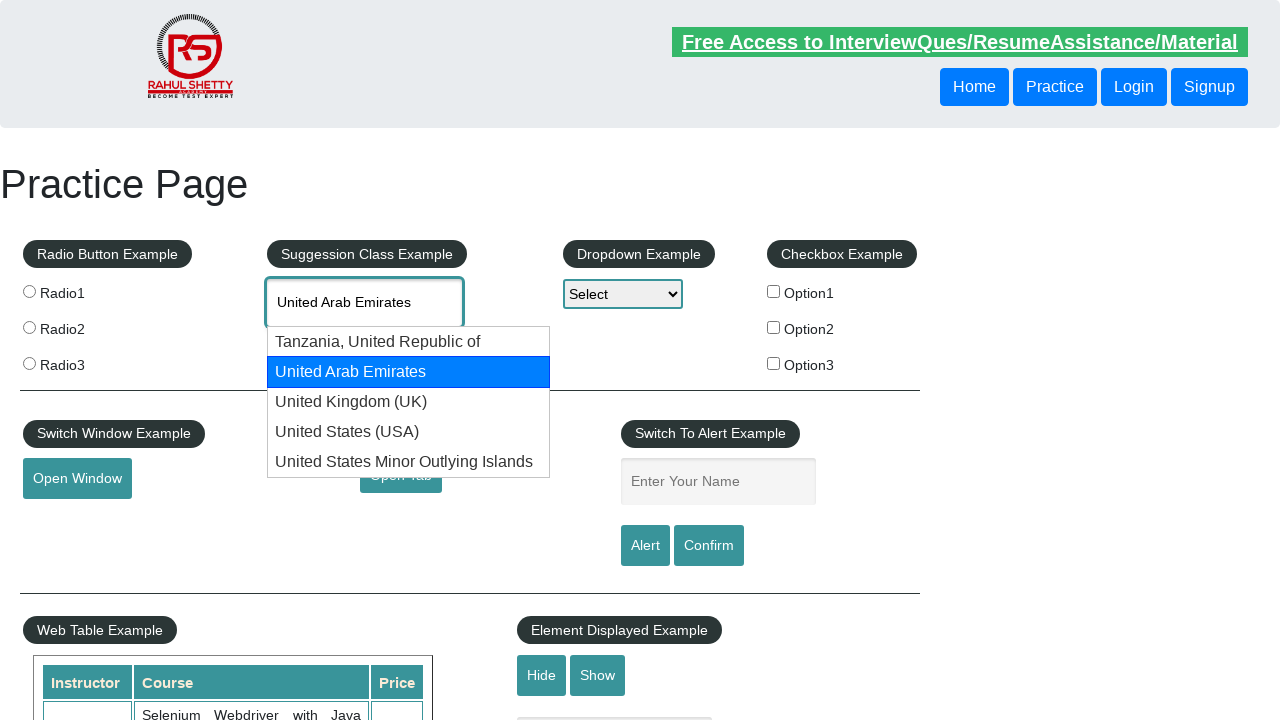

Retrieved autocomplete field value via JavaScript: 'United Arab Emirates'
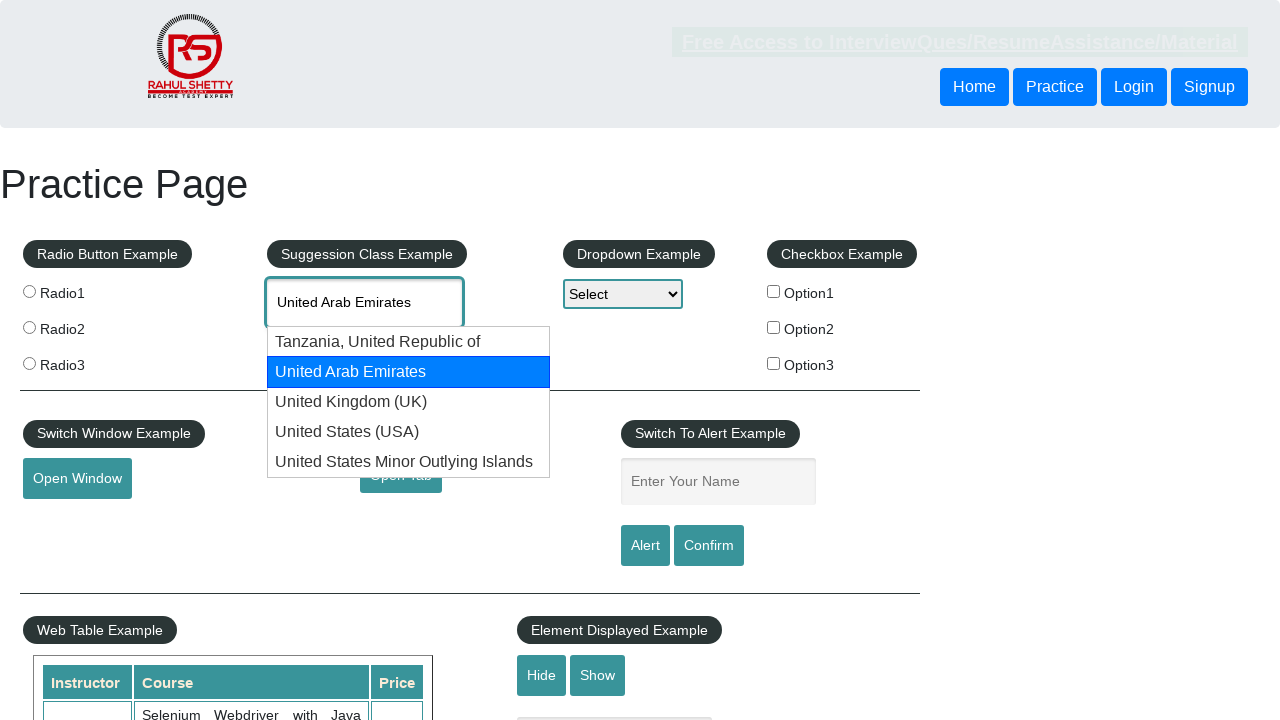

Pressed ArrowDown to navigate to next dropdown option (attempt 6/6) on #autocomplete
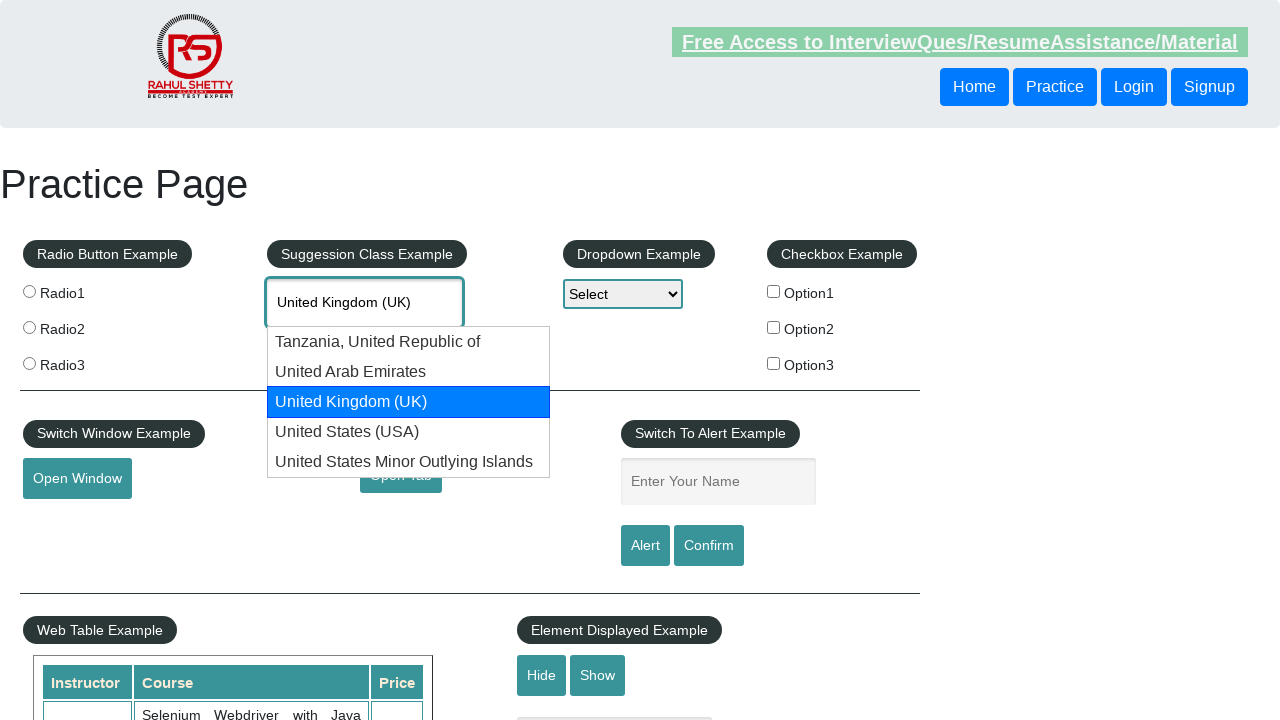

Element not found after all attempts
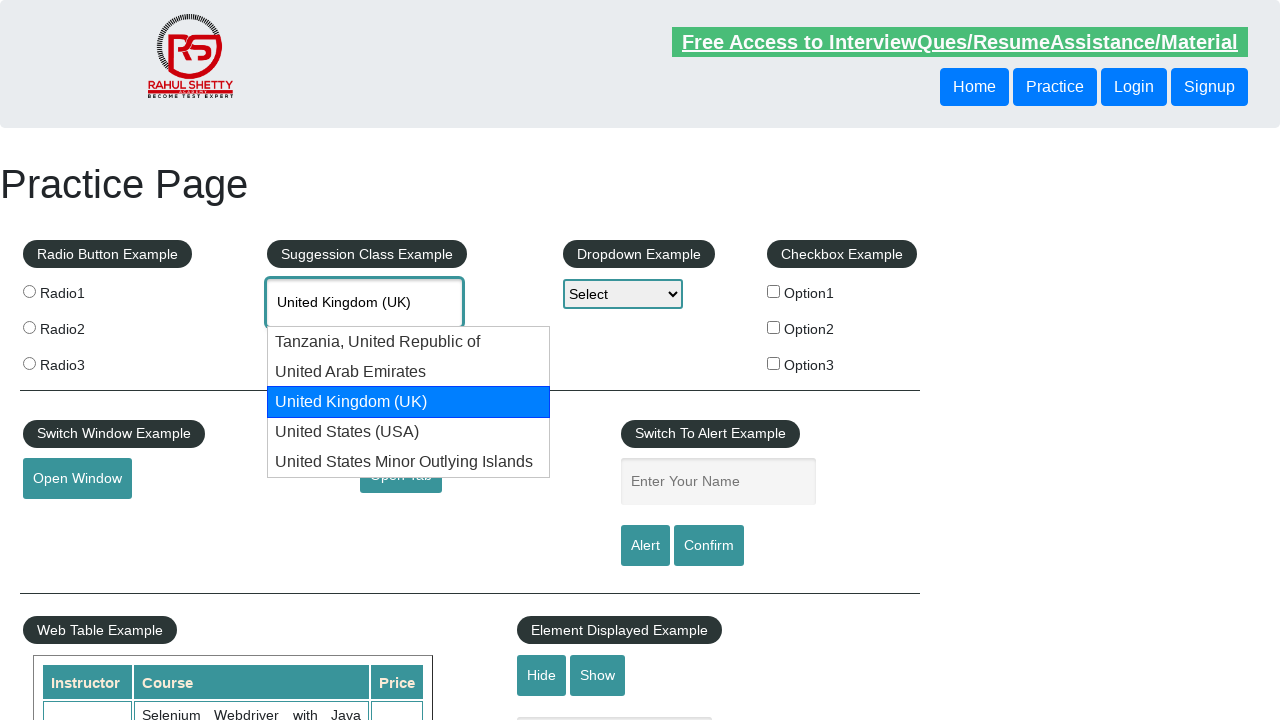

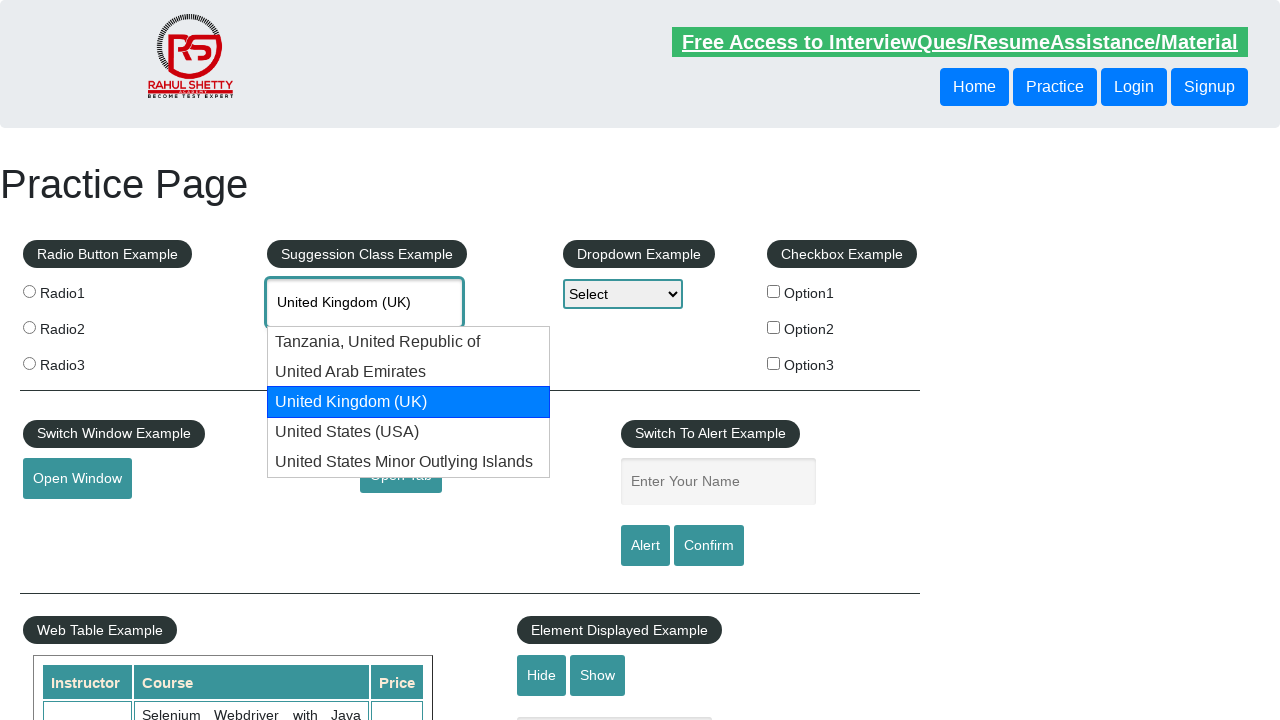